Navigates to SpiceJet website and scrolls down to the "Recommended Add-Ons" section to bring it into view

Starting URL: https://www.spicejet.com/

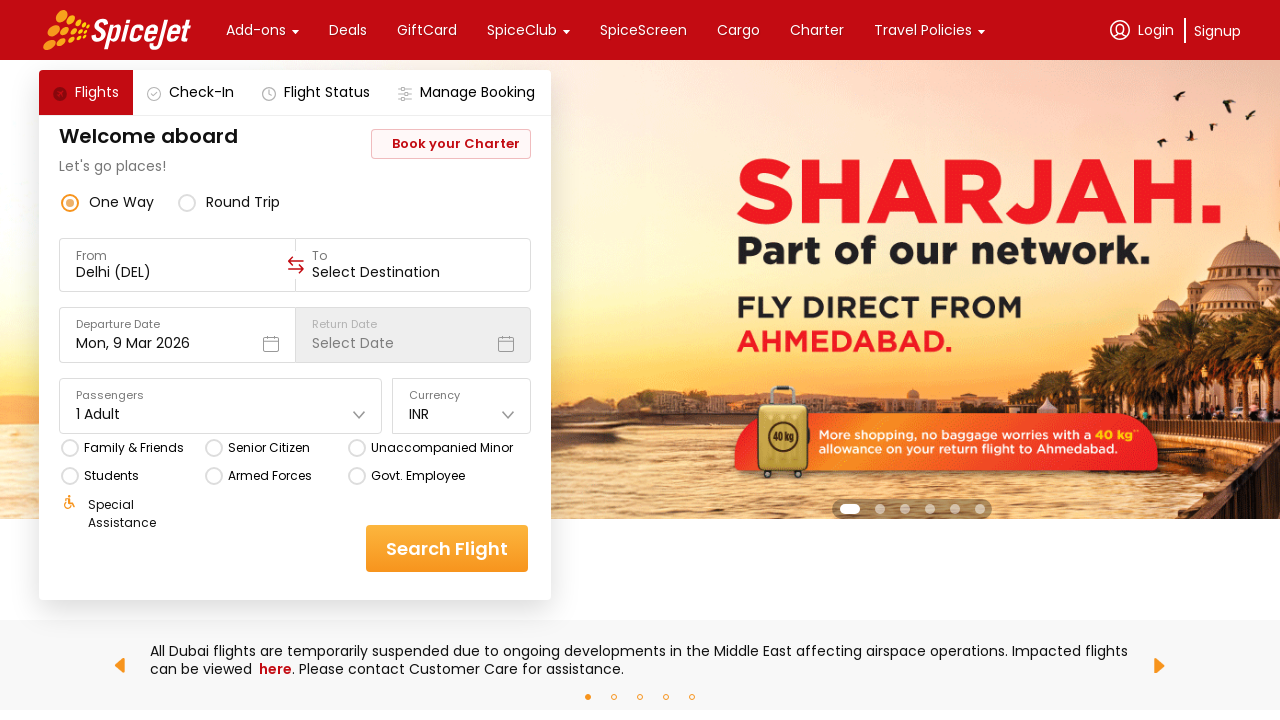

Page loaded with domcontentloaded state
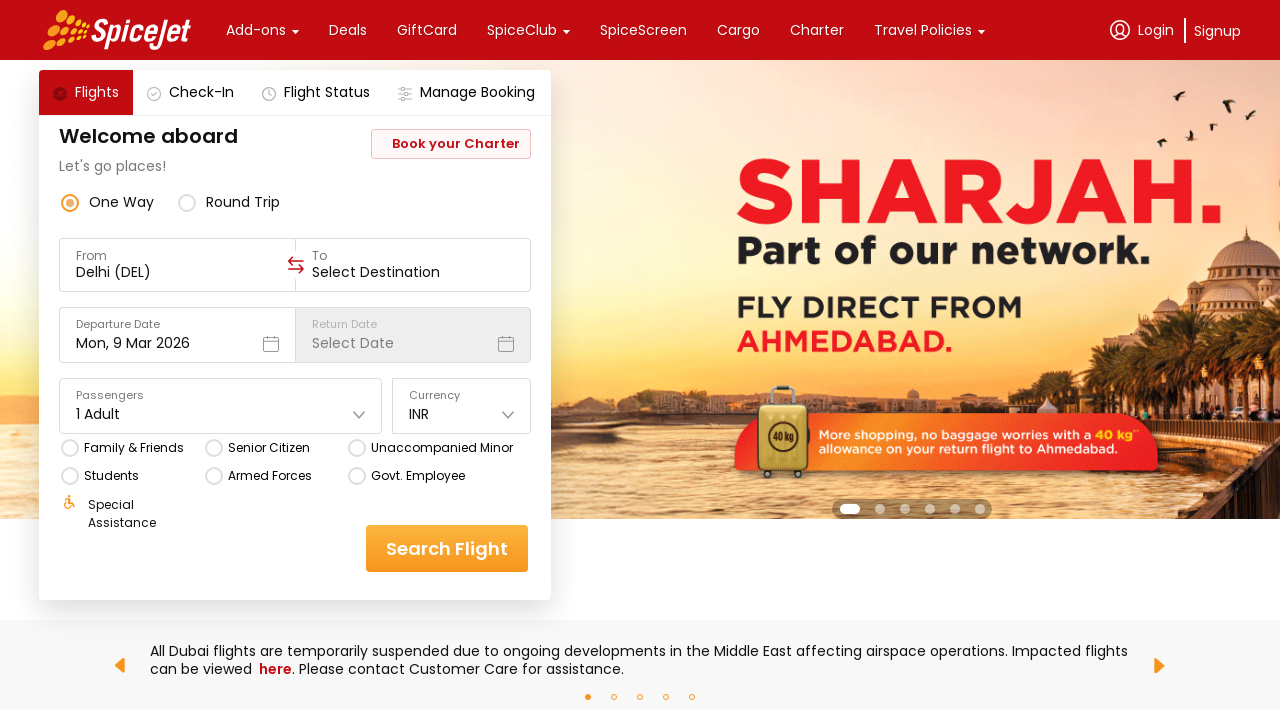

Located 'Recommended Add-Ons' element
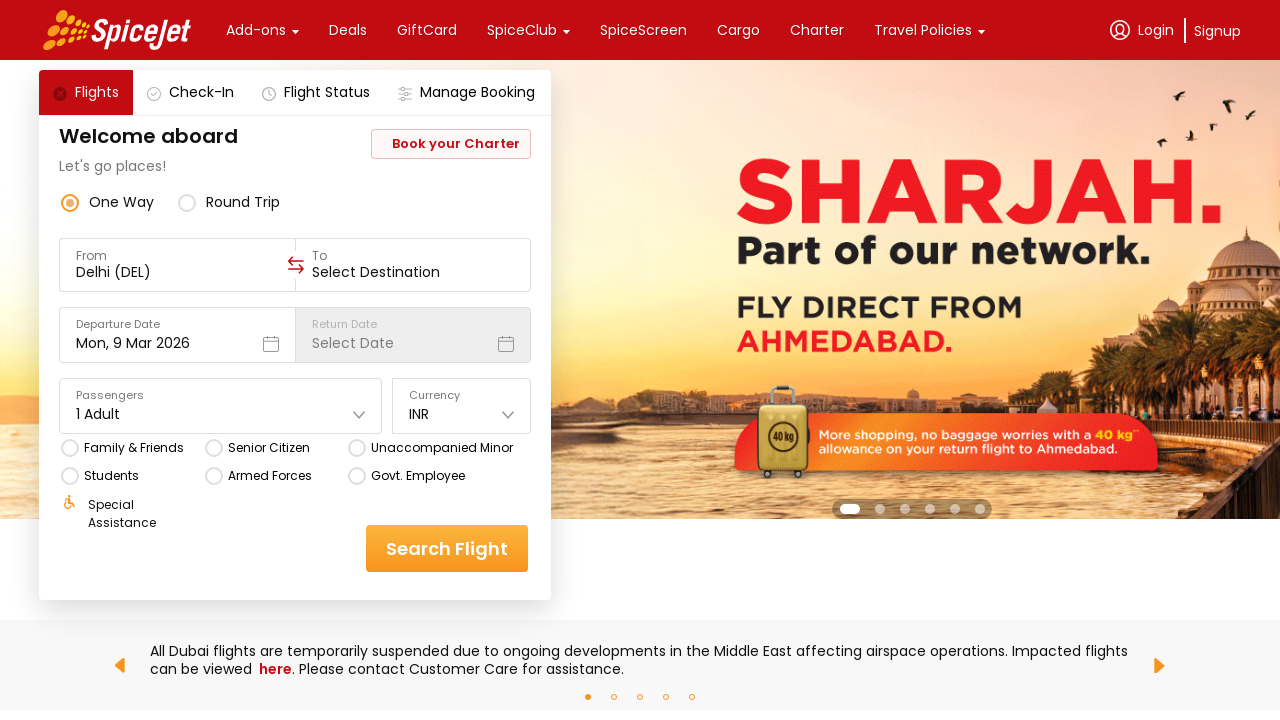

Scrolled 'Recommended Add-Ons' section into view
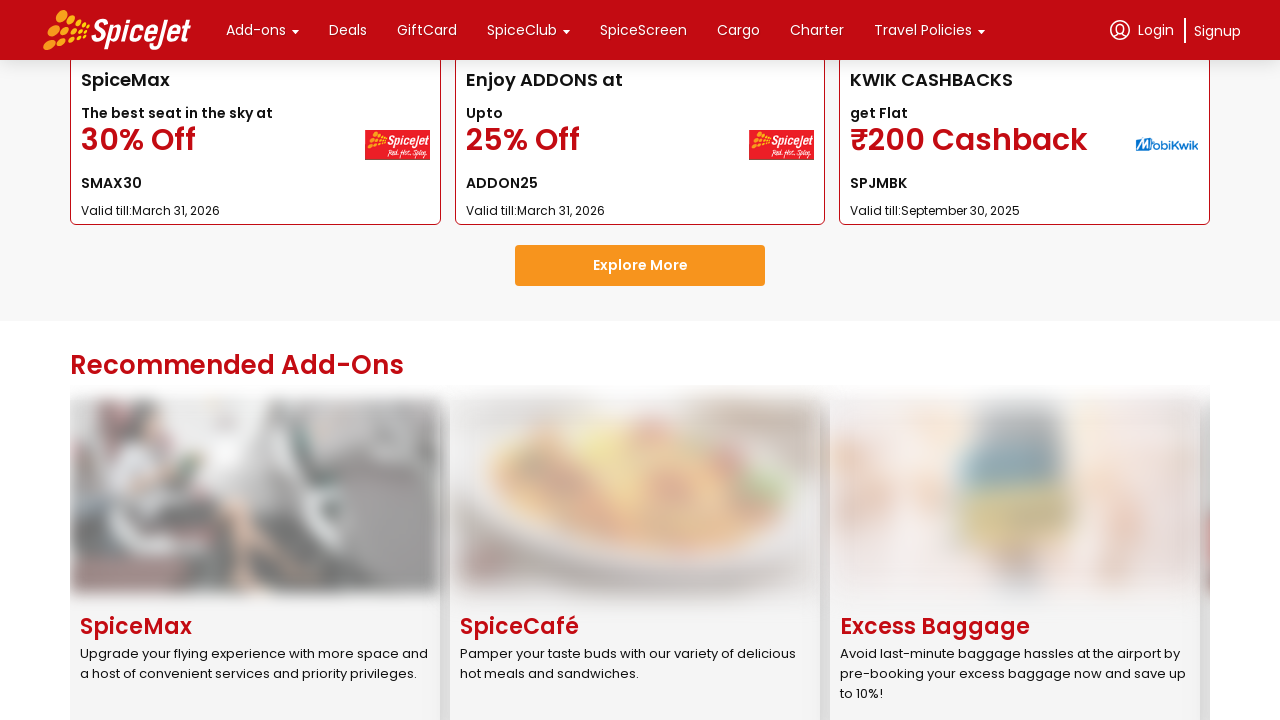

Waited 1000ms for scroll animation to complete
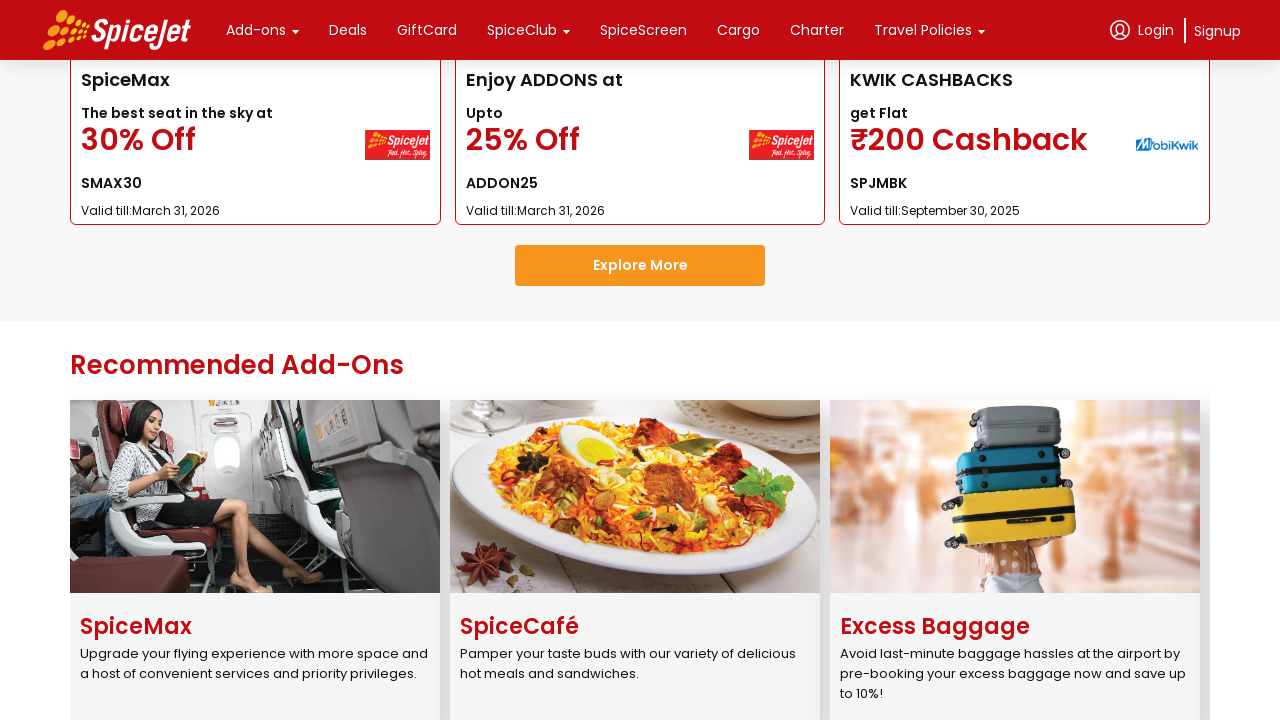

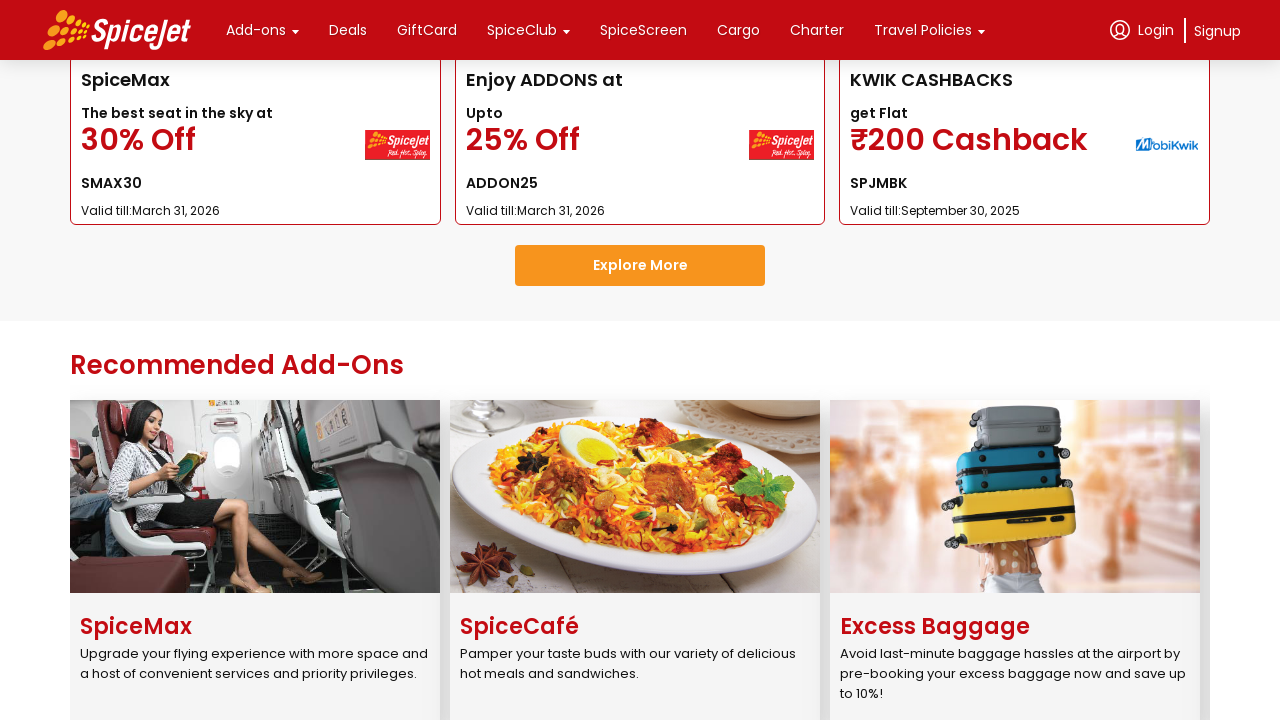